Tests bus ticket booking functionality by selecting source and destination cities from autocomplete dropdowns and selecting a travel date from the date picker

Starting URL: https://www.abhibus.com/bus-ticket-booking

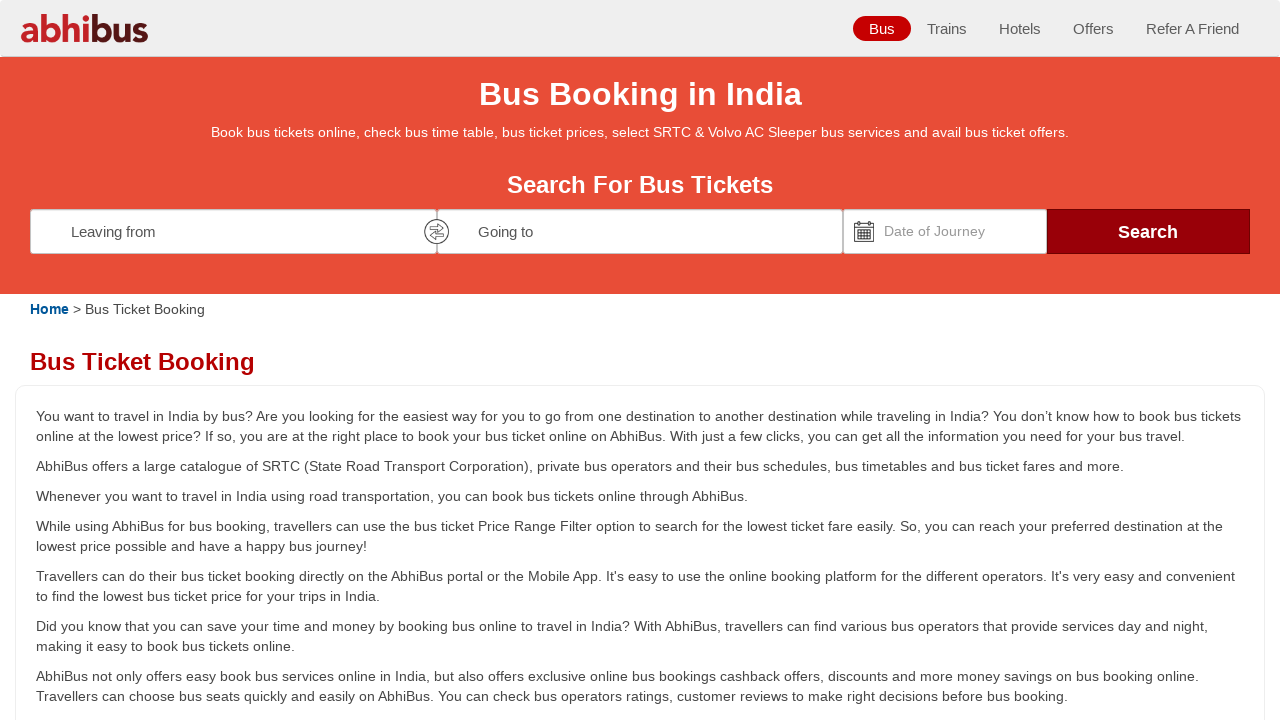

Filled source field with 'pune' on #source
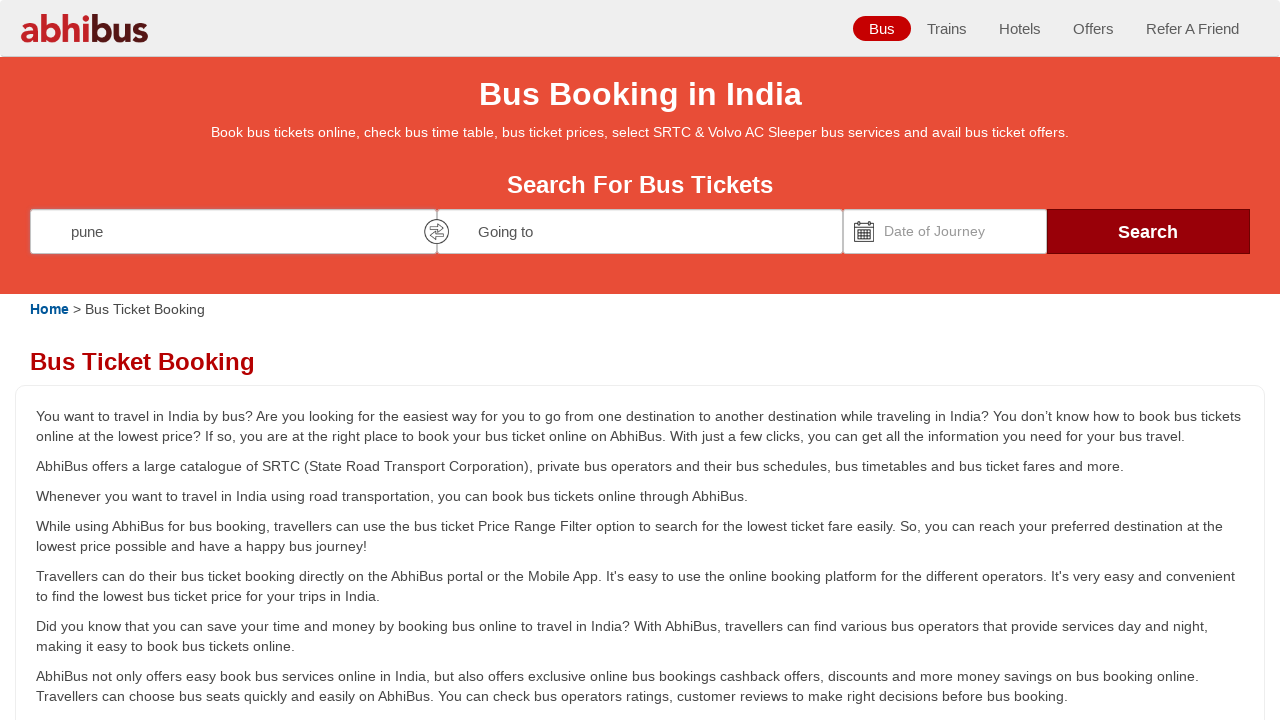

Source city autocomplete dropdown loaded
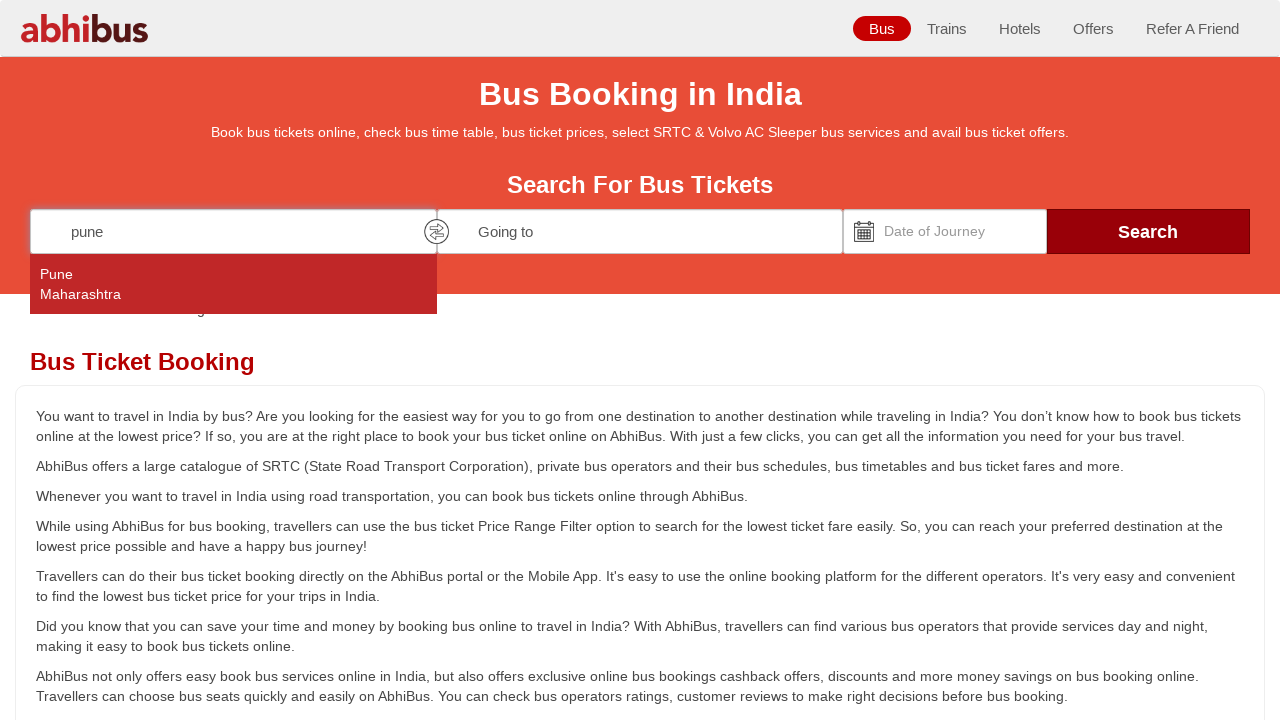

Filled destination field with 'mumbai' on #destination
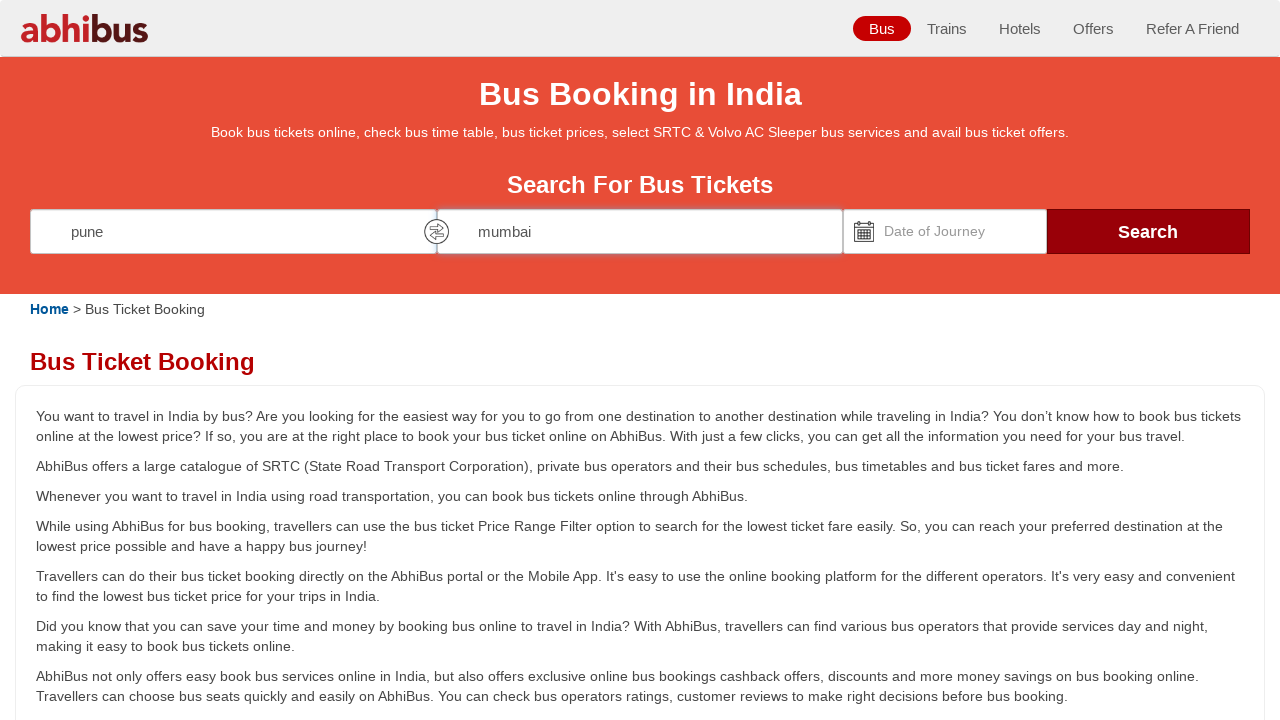

Destination city autocomplete dropdown loaded
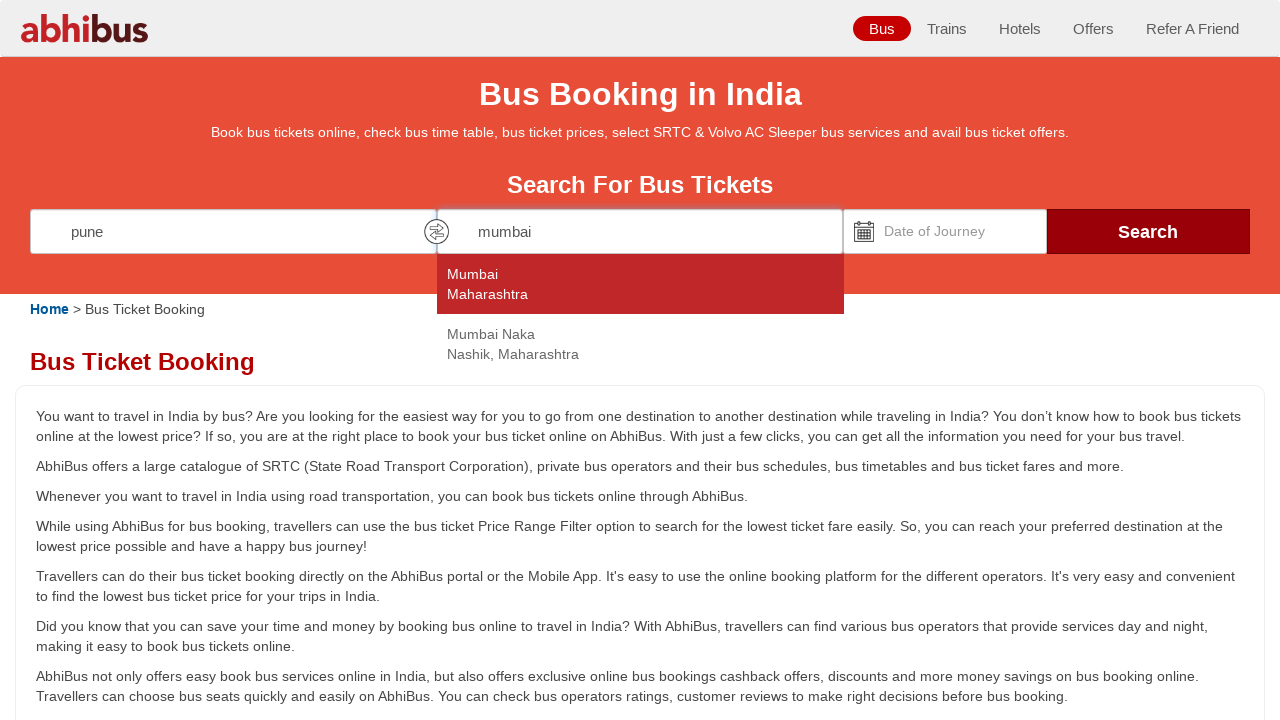

Opened date picker calendar at (945, 231) on #datepicker1
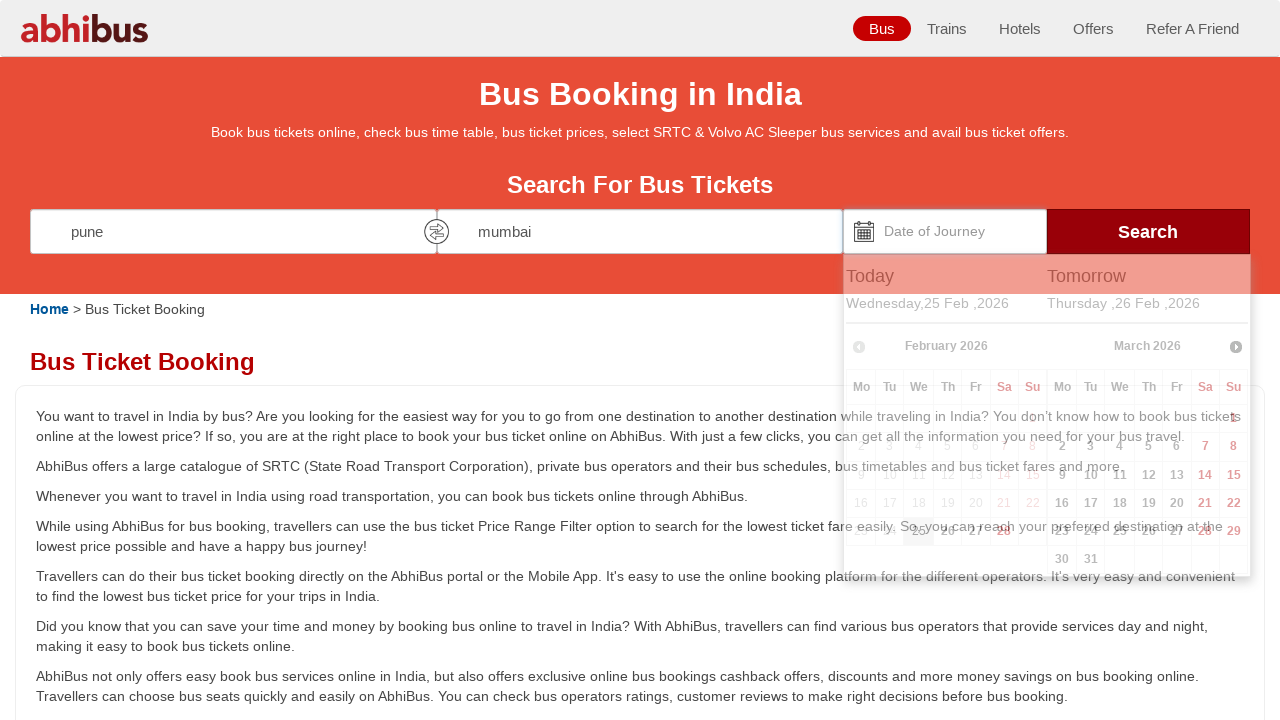

Calendar date cells loaded
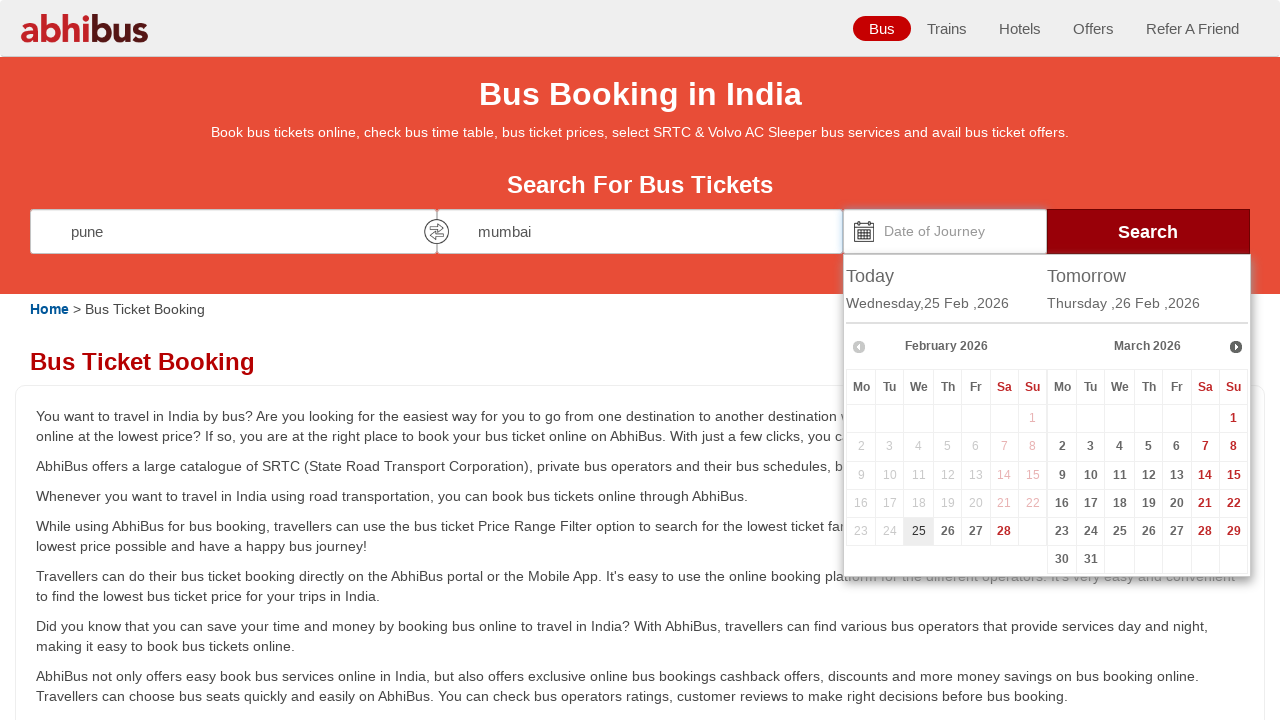

Selected date 21 from the calendar at (1004, 503) on table.ui-datepicker-calendar td >> nth=26
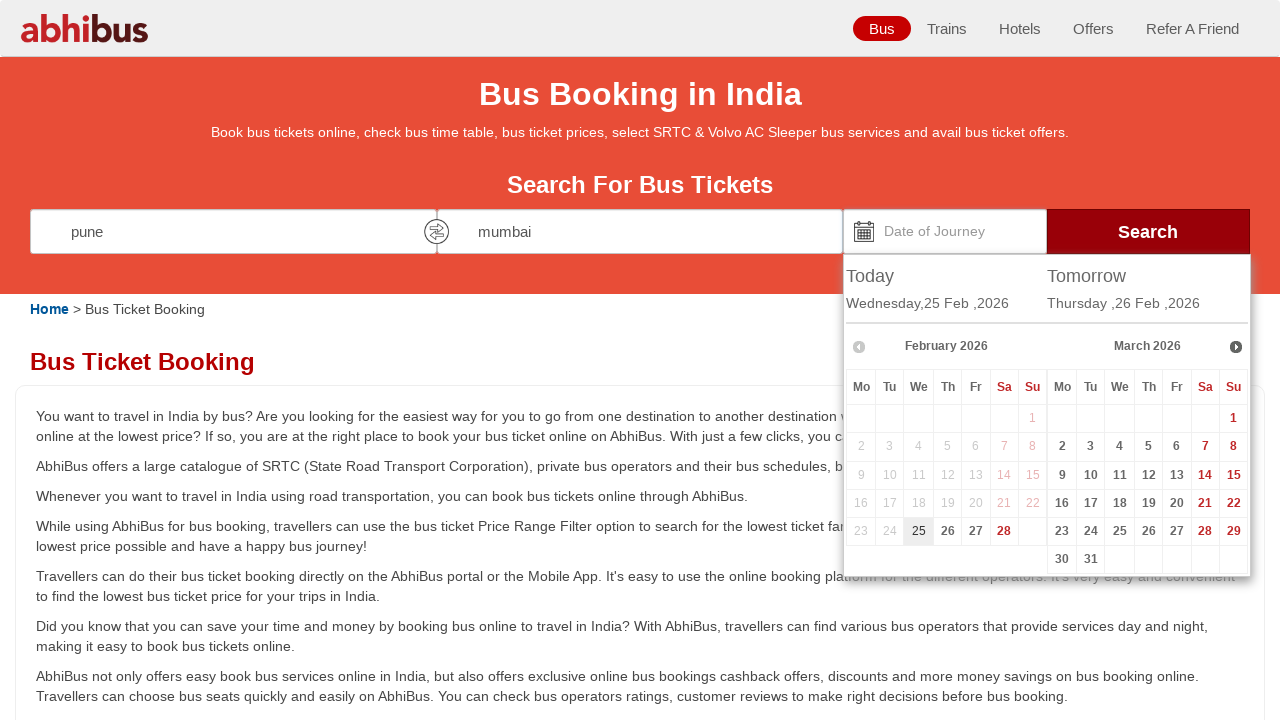

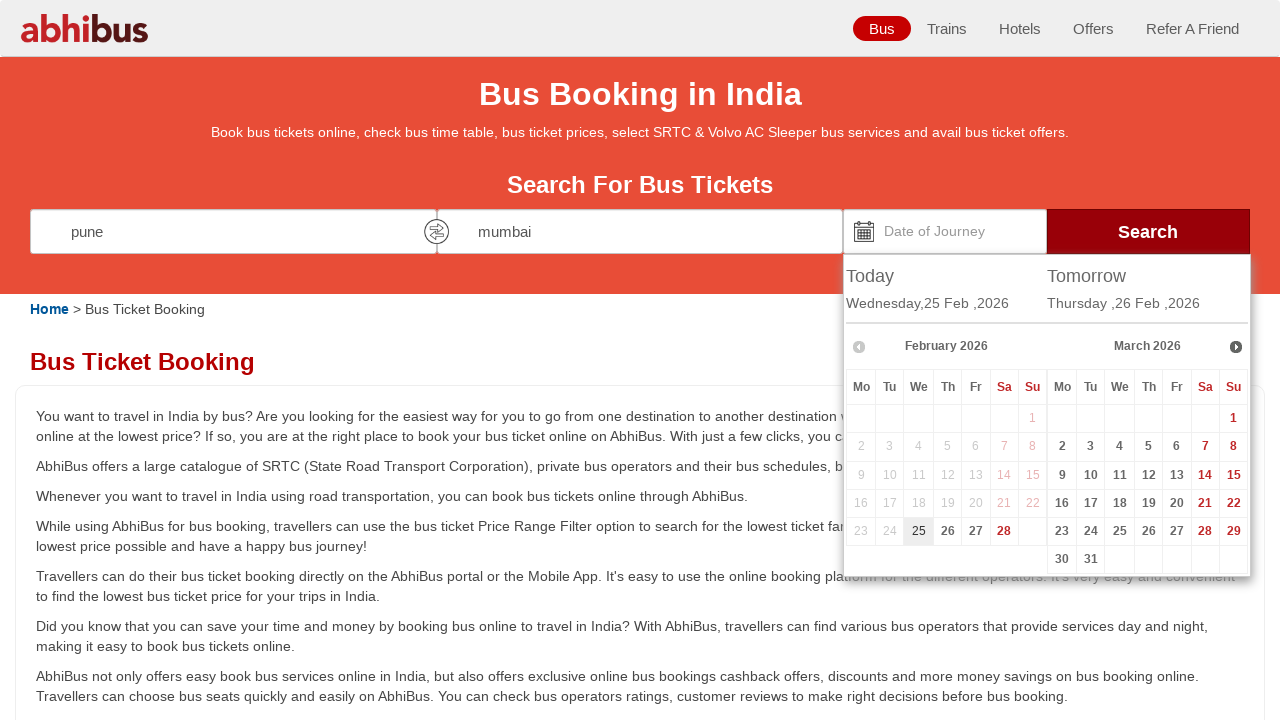